Tests clicking the Contact link after scrolling down the page

Starting URL: http://the-internet.herokuapp.com/floating_menu

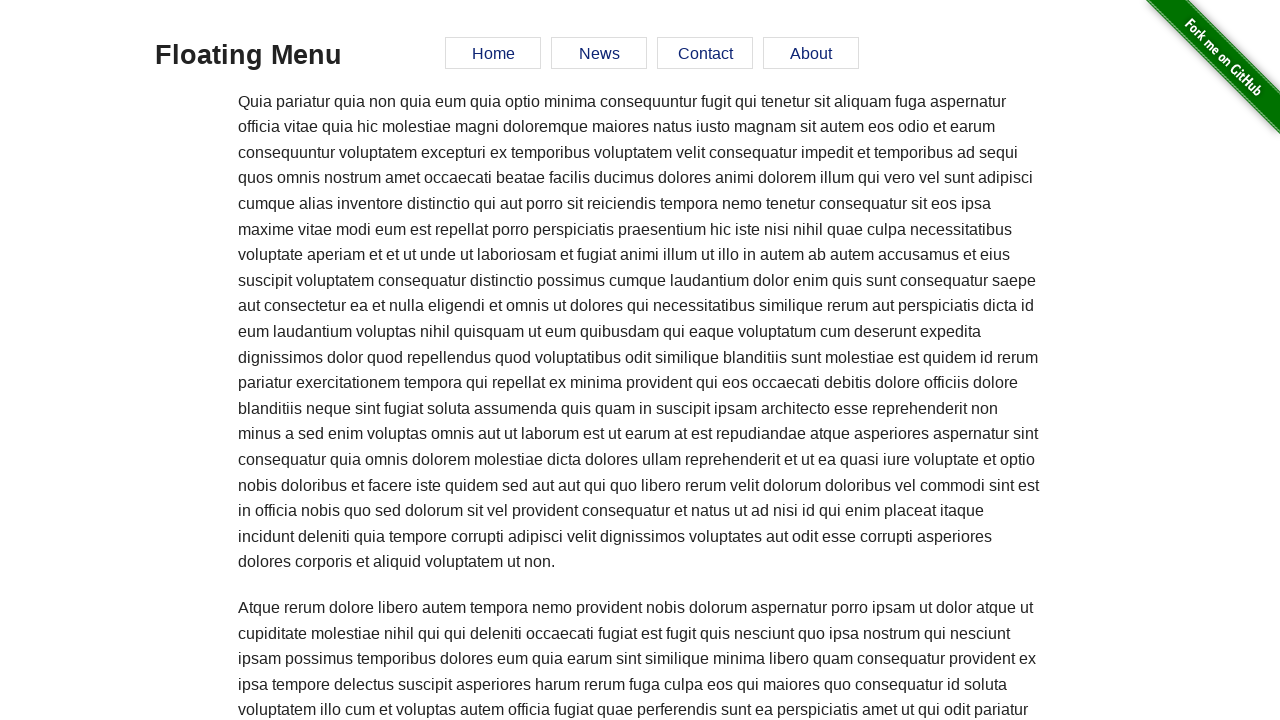

Scrolled down the page to near the bottom
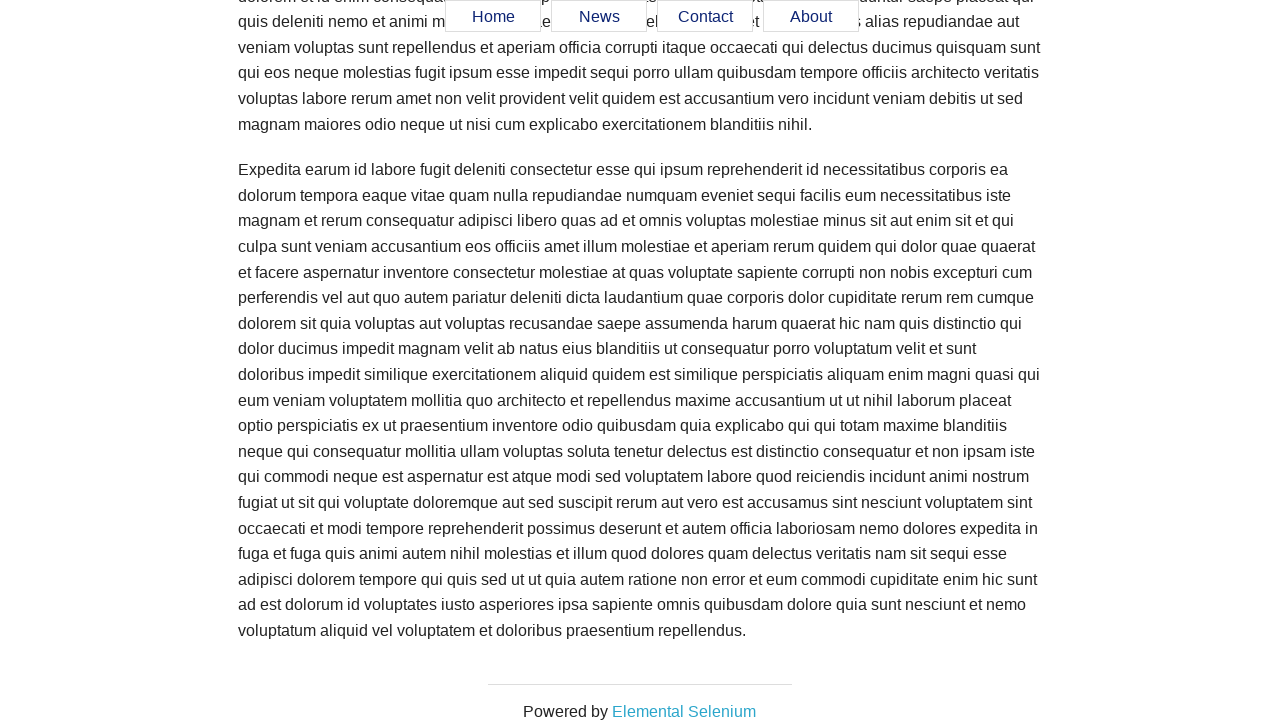

Clicked the Contact link in the floating menu at (705, 17) on #menu a[href='#contact']
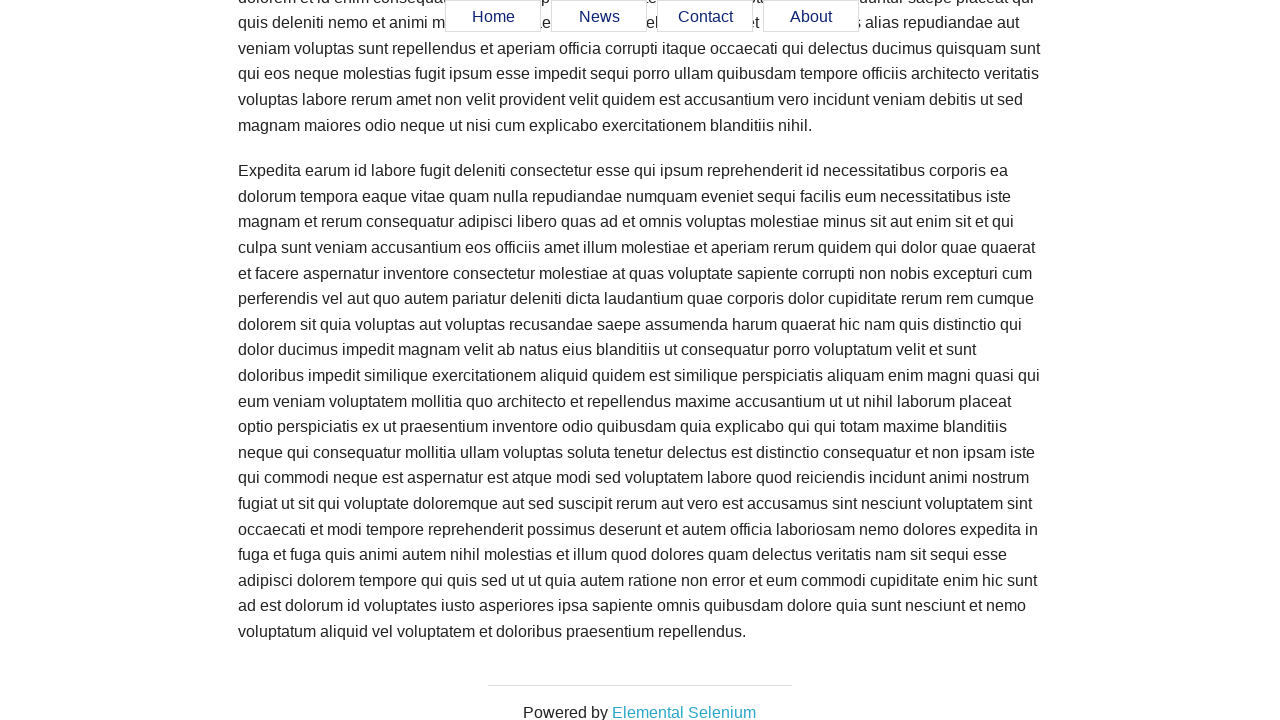

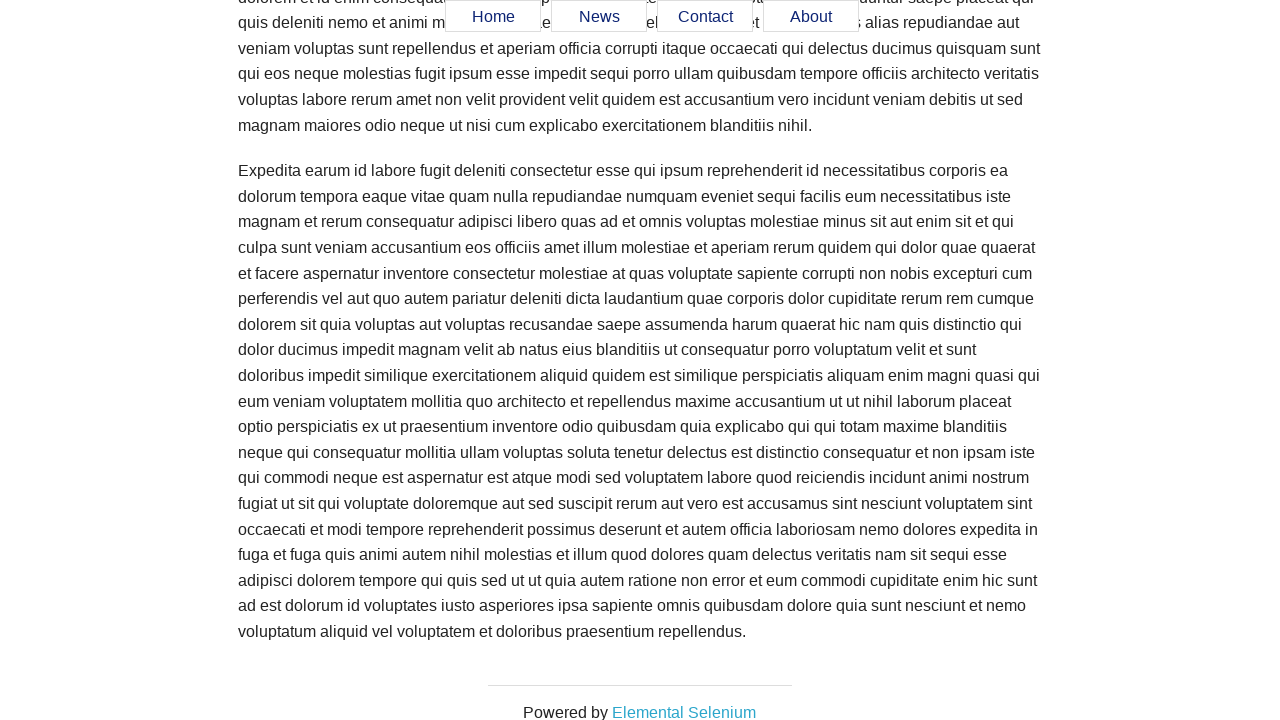